Tests different mouse actions on dropdown menus including right-click, double-click, and regular click to trigger context menus

Starting URL: https://bonigarcia.dev/selenium-webdriver-java/dropdown-menu.html

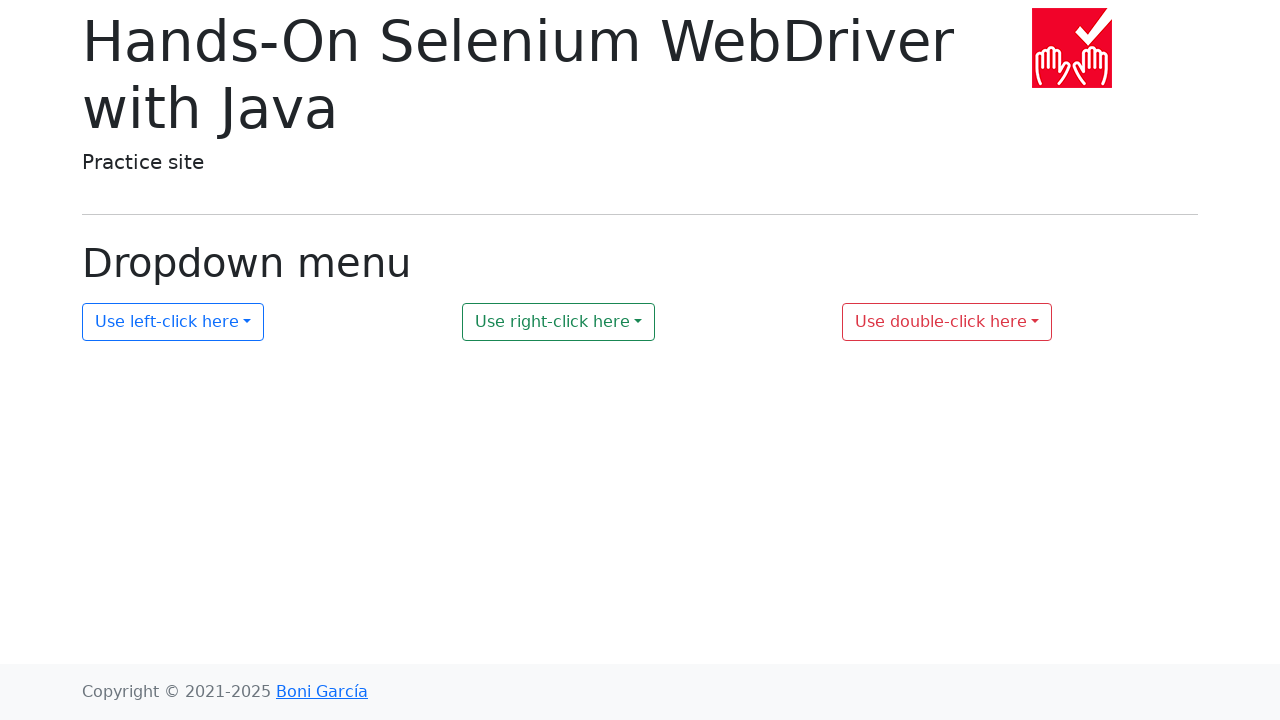

Right-clicked on dropdown 2 to trigger context menu at (559, 322) on #my-dropdown-2
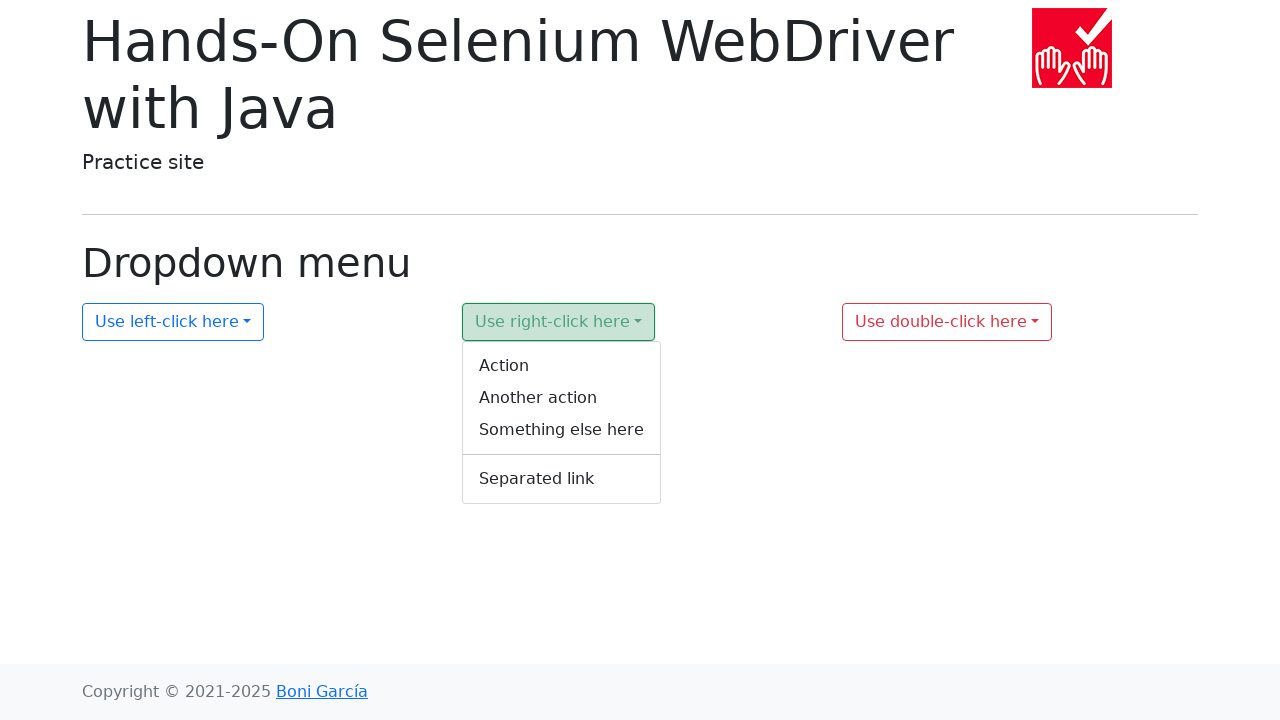

Context menu 2 became visible
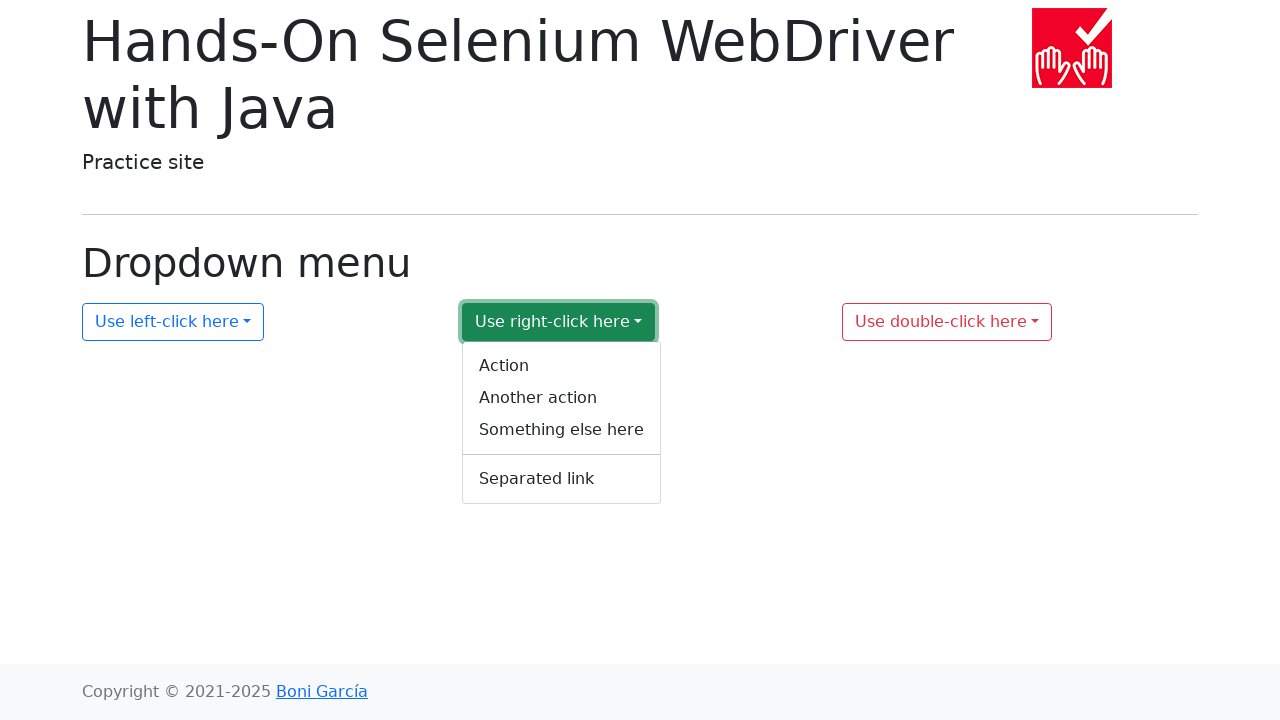

Double-clicked on dropdown 3 to trigger context menu at (947, 322) on #my-dropdown-3
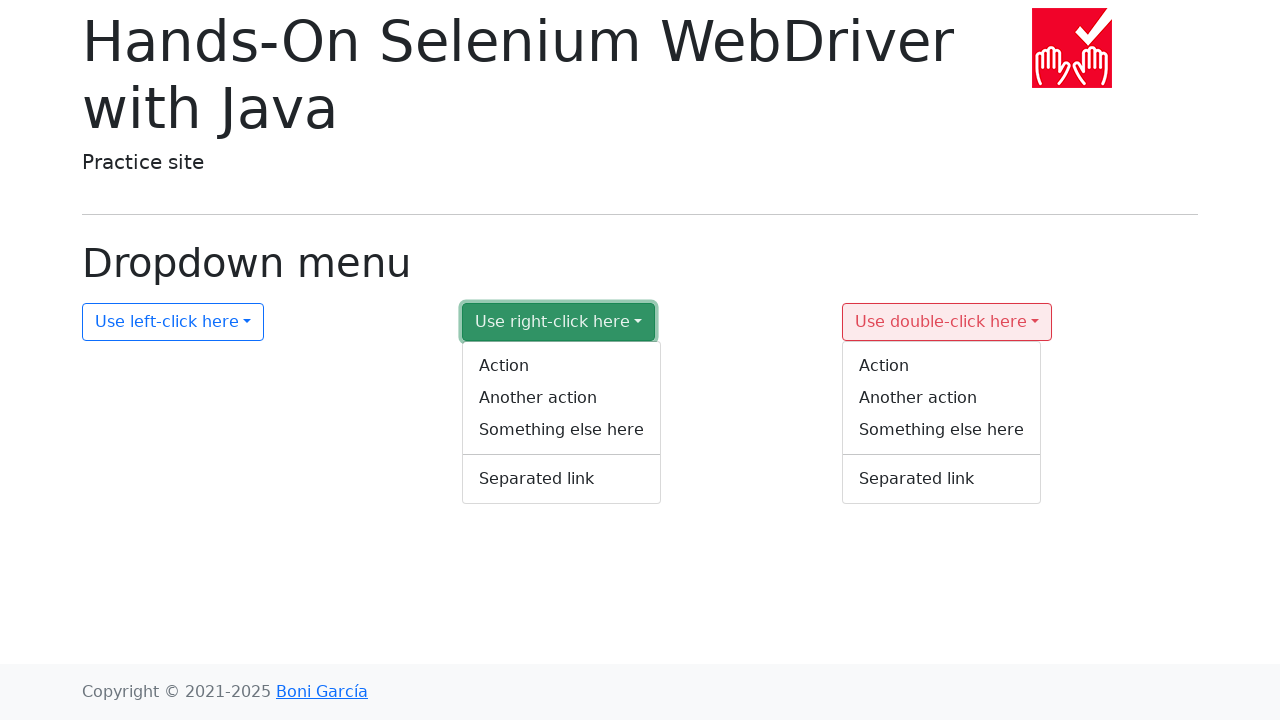

Context menu 3 became visible
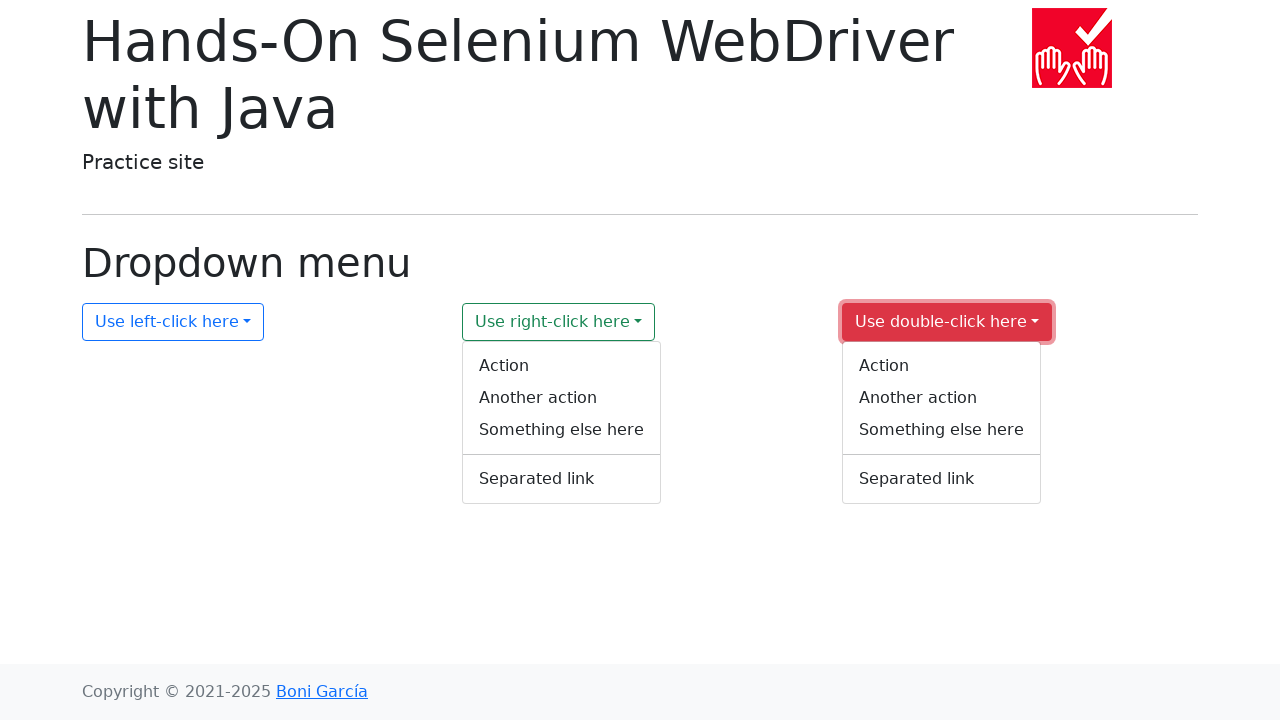

Clicked on dropdown 1 to trigger dropdown menu at (173, 322) on #my-dropdown-1
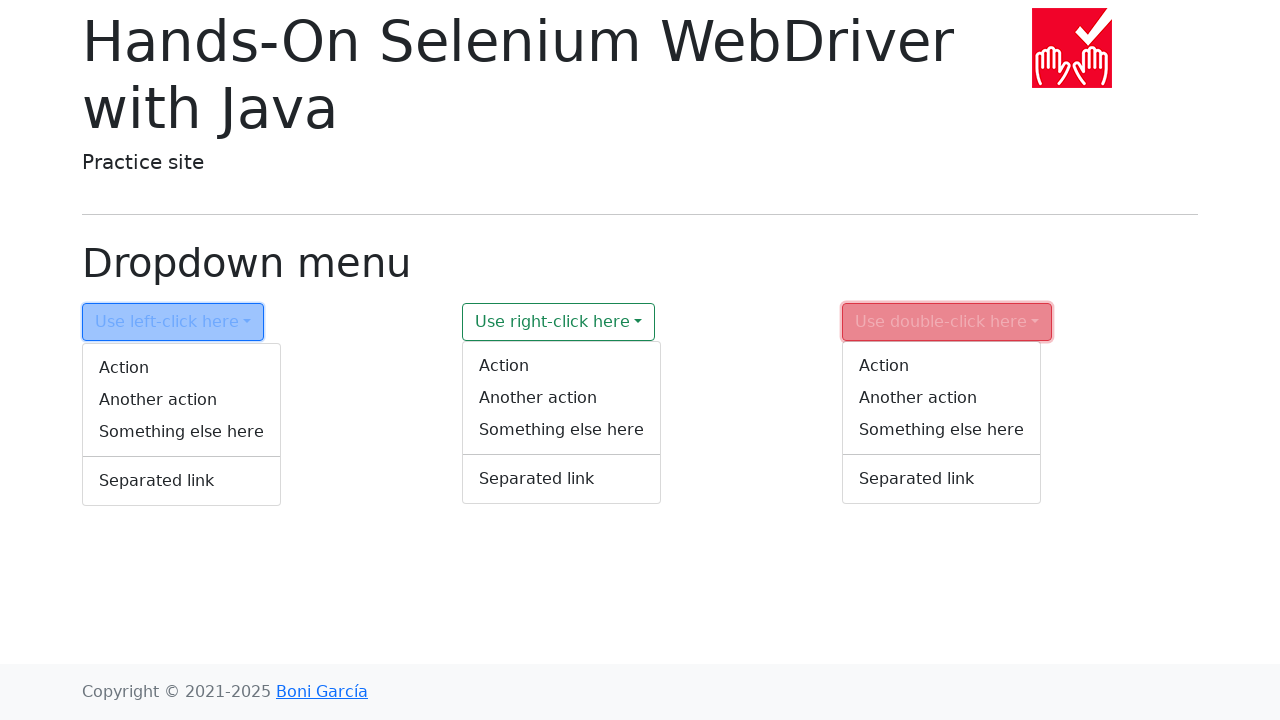

Dropdown menu 1 became visible
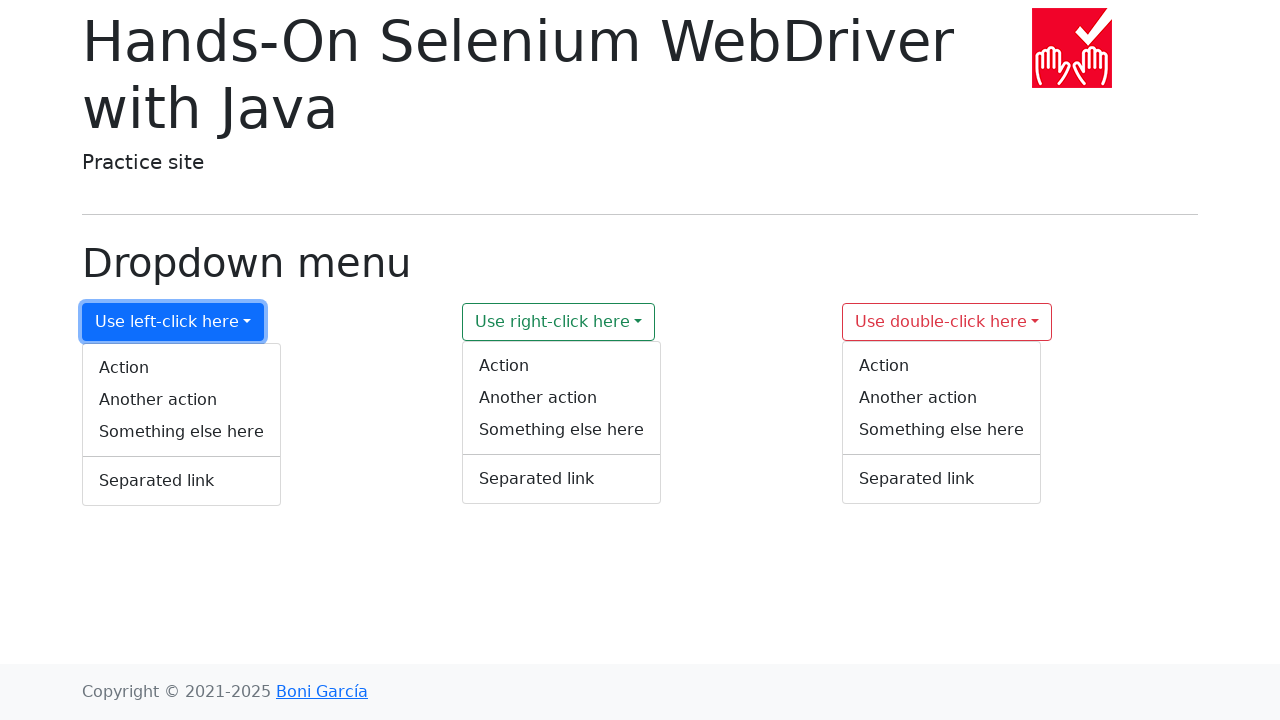

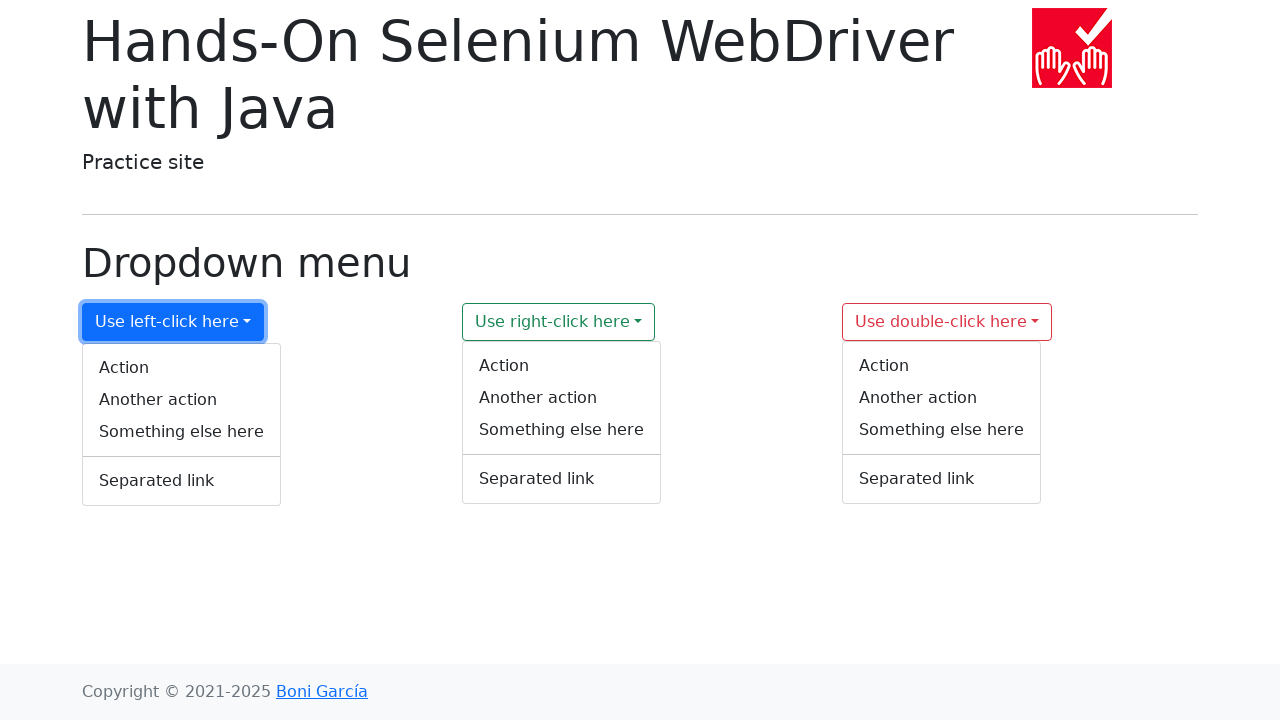